Tests checking multiple checkboxes and radio buttons including enabled elements and specific values

Starting URL: https://example.cypress.io/commands/actions

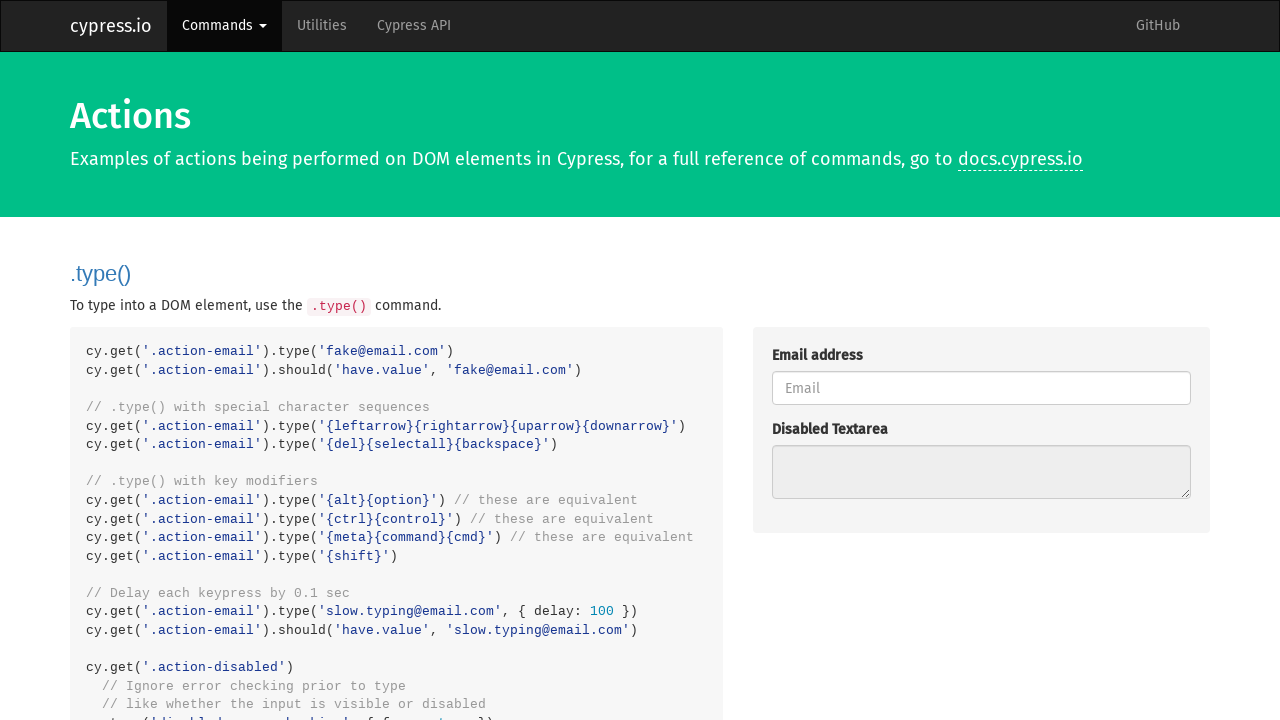

Checked enabled checkbox 1 at (778, 361) on .action-checkboxes [type='checkbox']:enabled >> nth=0
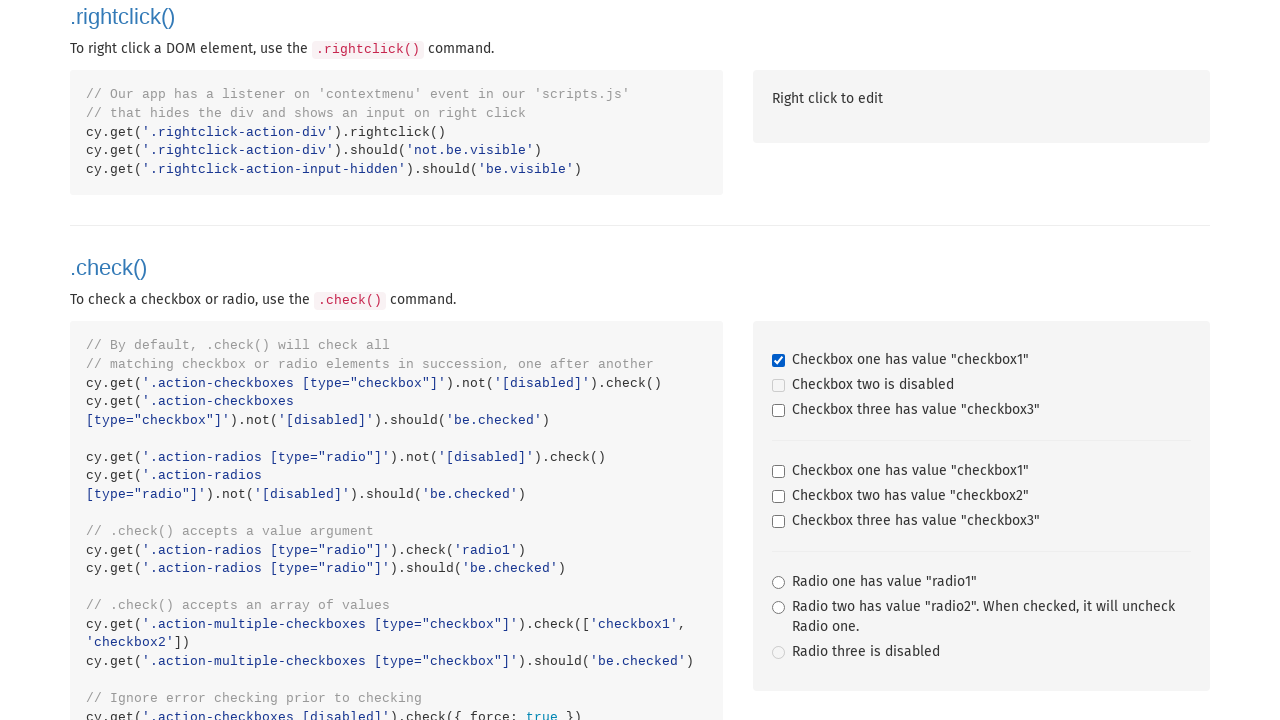

Checked enabled checkbox 2 at (778, 411) on .action-checkboxes [type='checkbox']:enabled >> nth=1
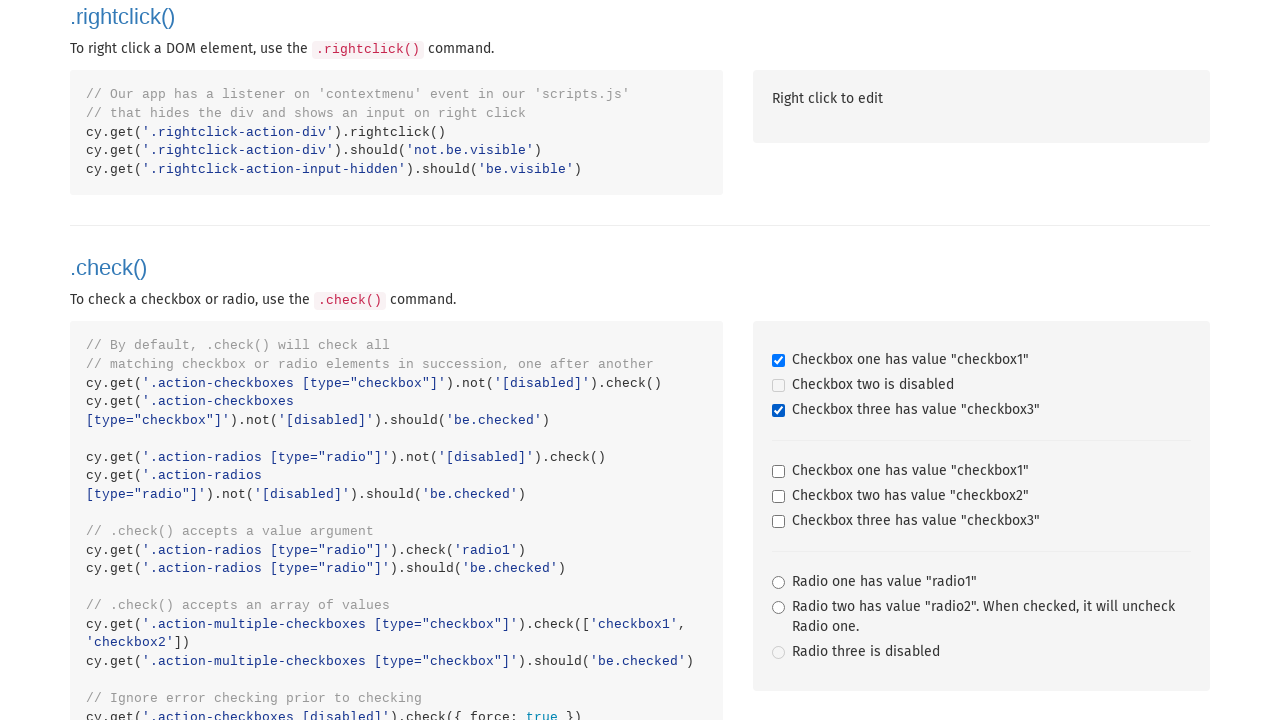

Checked enabled radio button 1 at (778, 583) on .action-radios [type='radio']:enabled >> nth=0
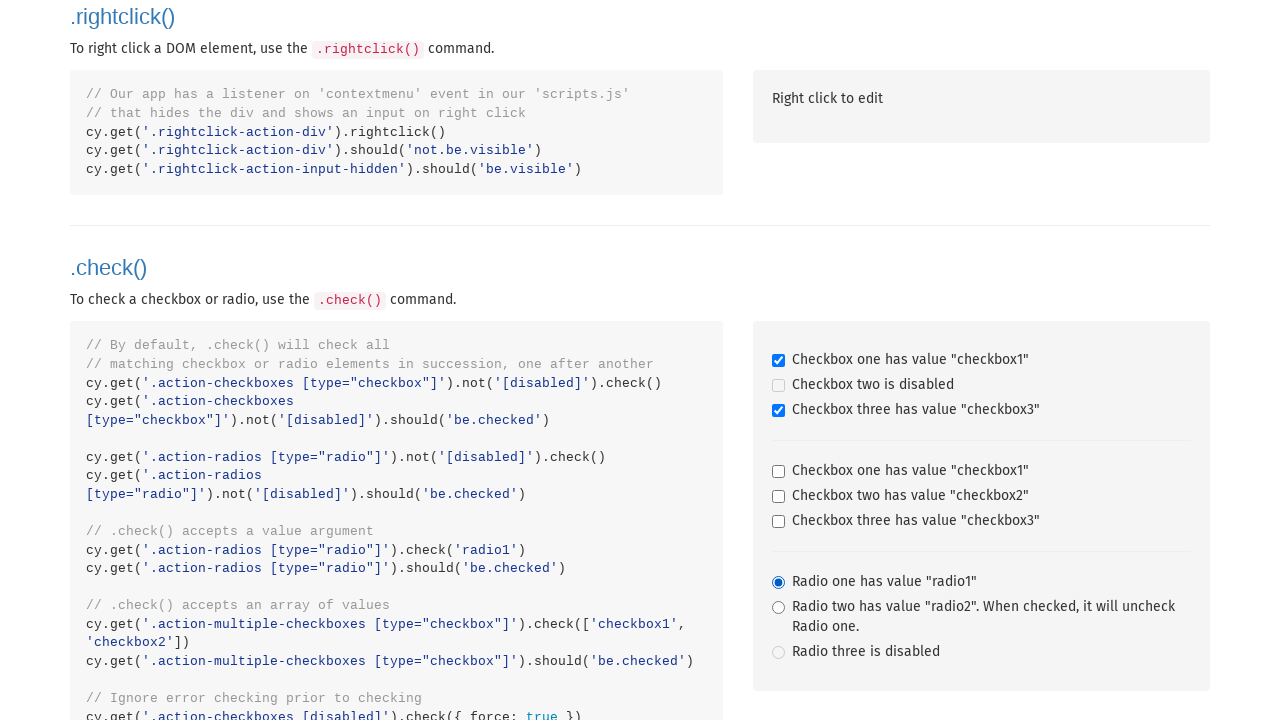

Checked enabled radio button 2 at (778, 608) on .action-radios [type='radio']:enabled >> nth=1
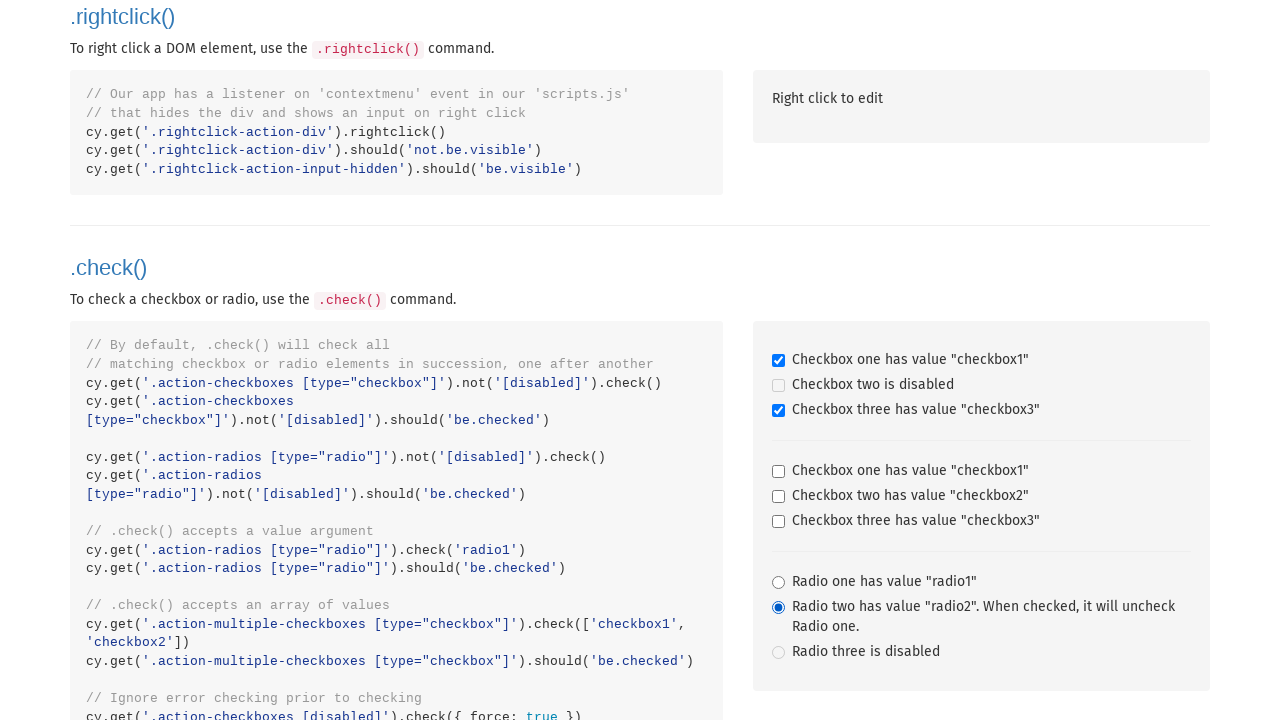

Checked specific radio button with value 'radio1' at (778, 583) on .action-radios >> [value='radio1']
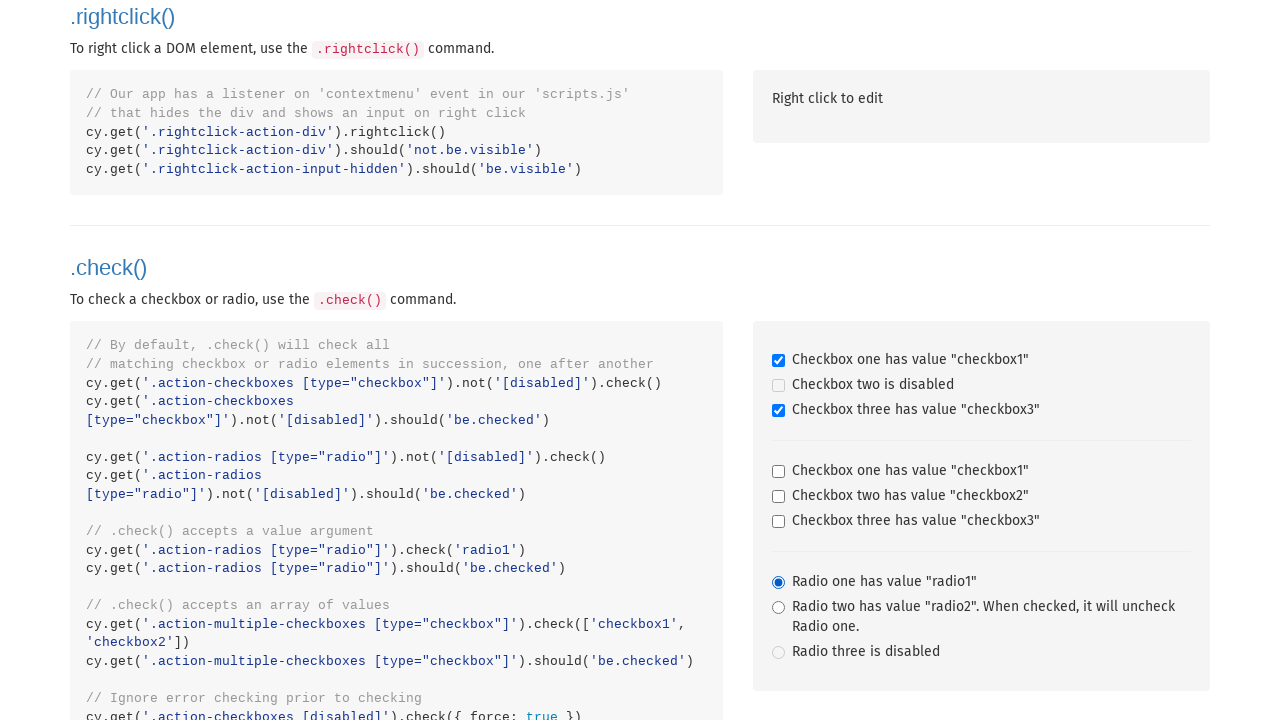

Checked checkbox with value 'checkbox1' at (778, 472) on .action-multiple-checkboxes >> [value='checkbox1']
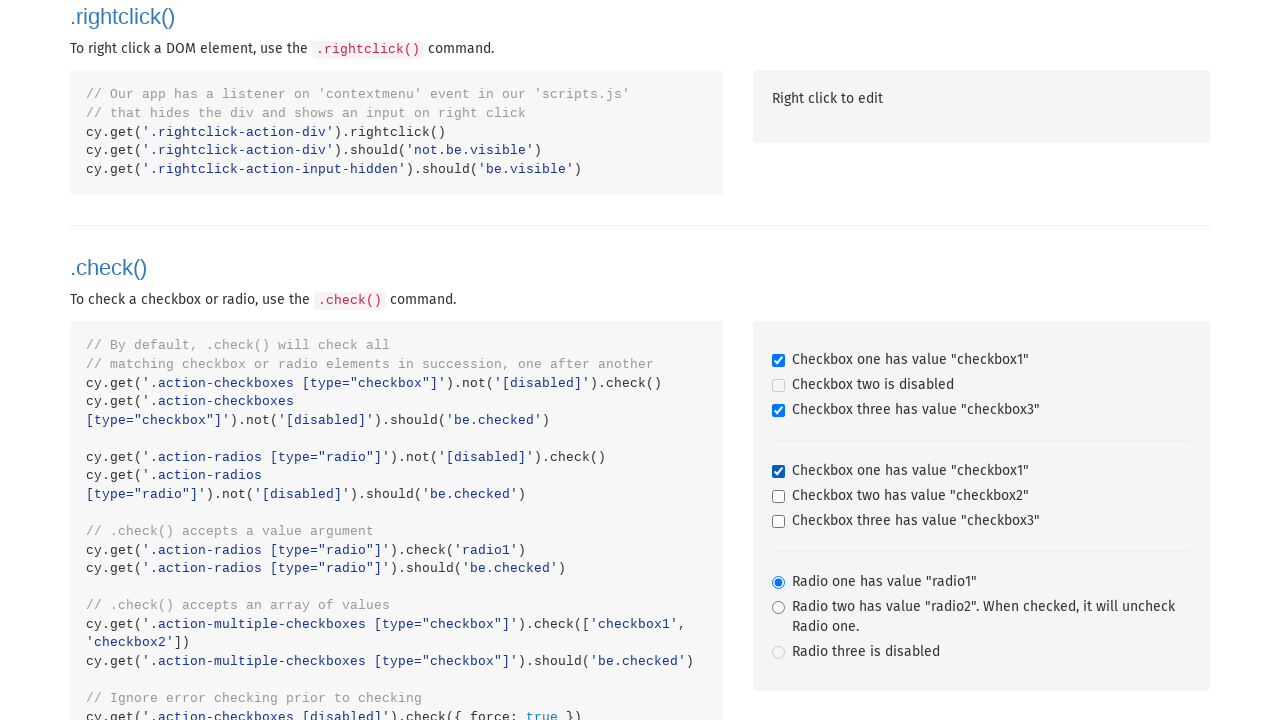

Checked checkbox with value 'checkbox2' at (778, 497) on .action-multiple-checkboxes >> [value='checkbox2']
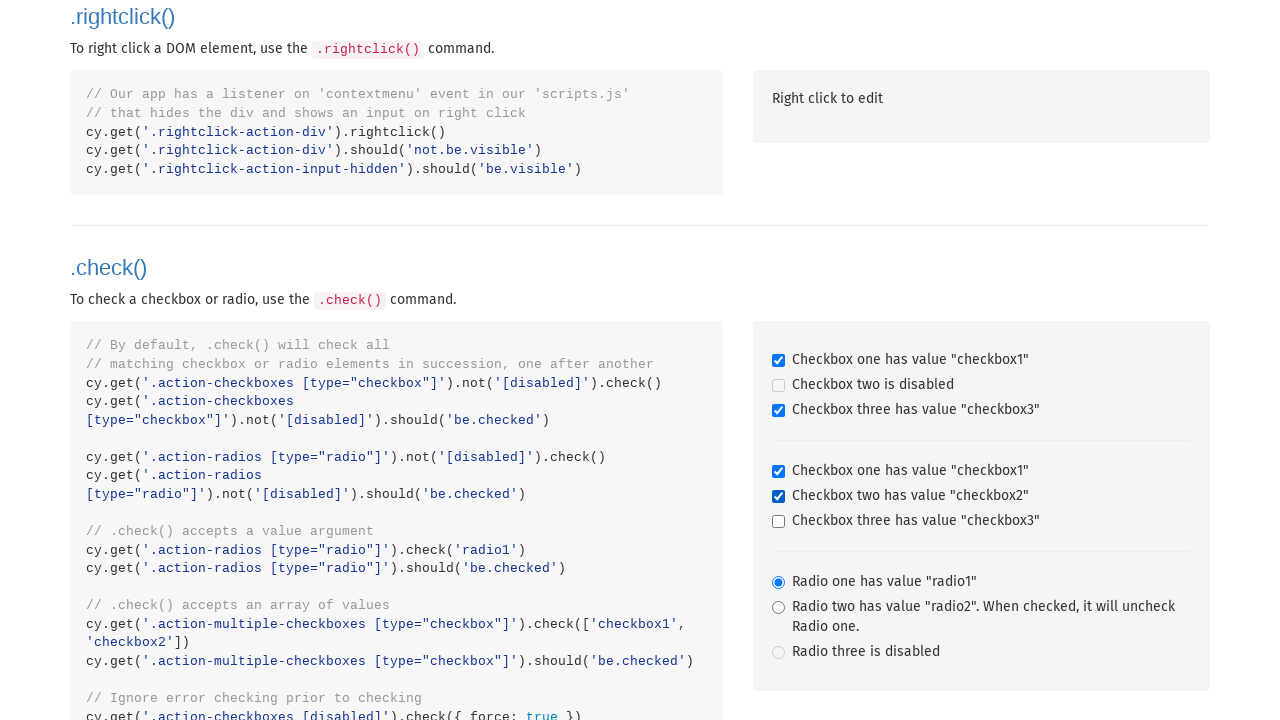

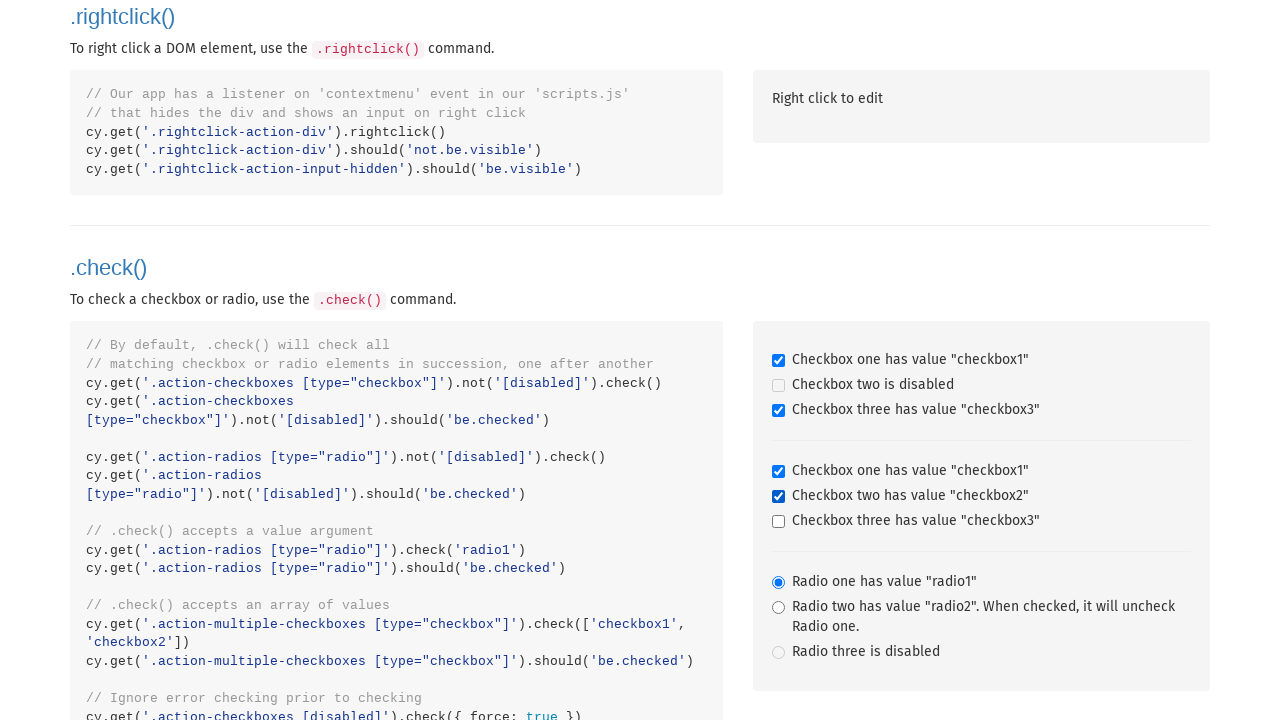